Tests navigation flow by clicking Elements button, then Links, then the Home Page link, and verifies it opens in a new tab with the correct URL.

Starting URL: https://demoqa.com/

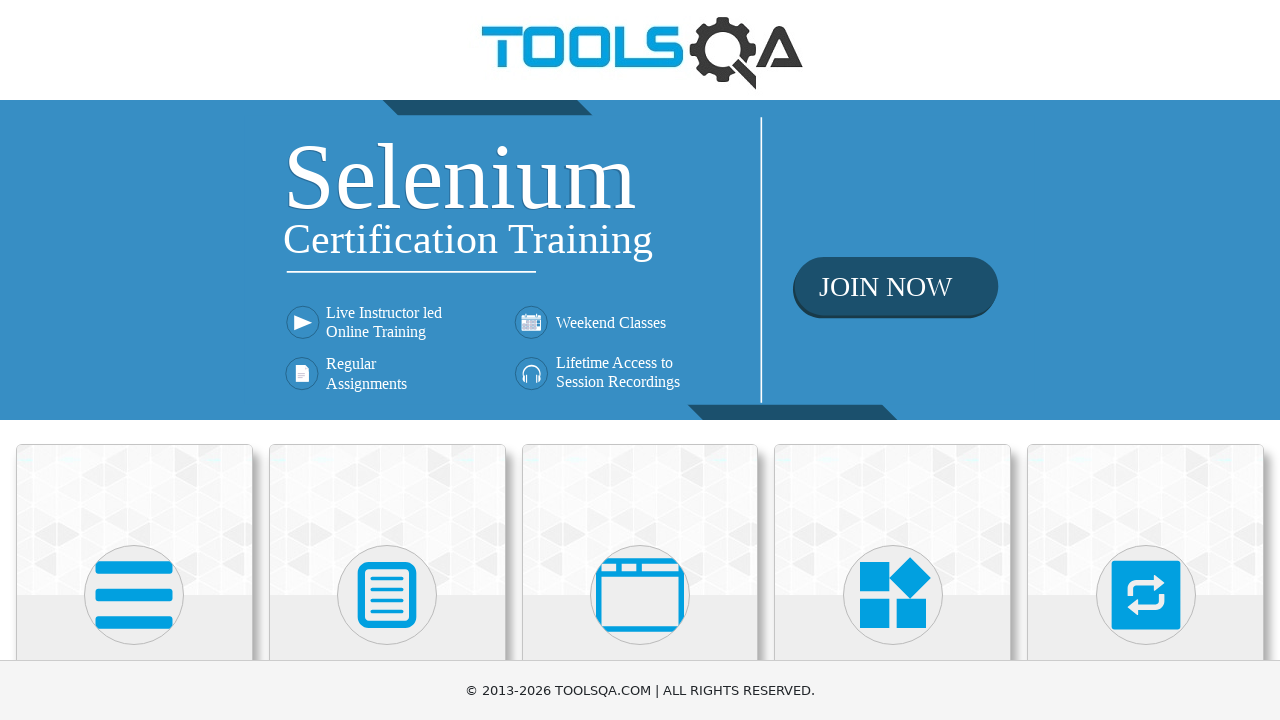

Clicked Elements button in the category cards at (134, 520) on xpath=//div[@class='category-cards']//div[1]//div[1]//div[1]
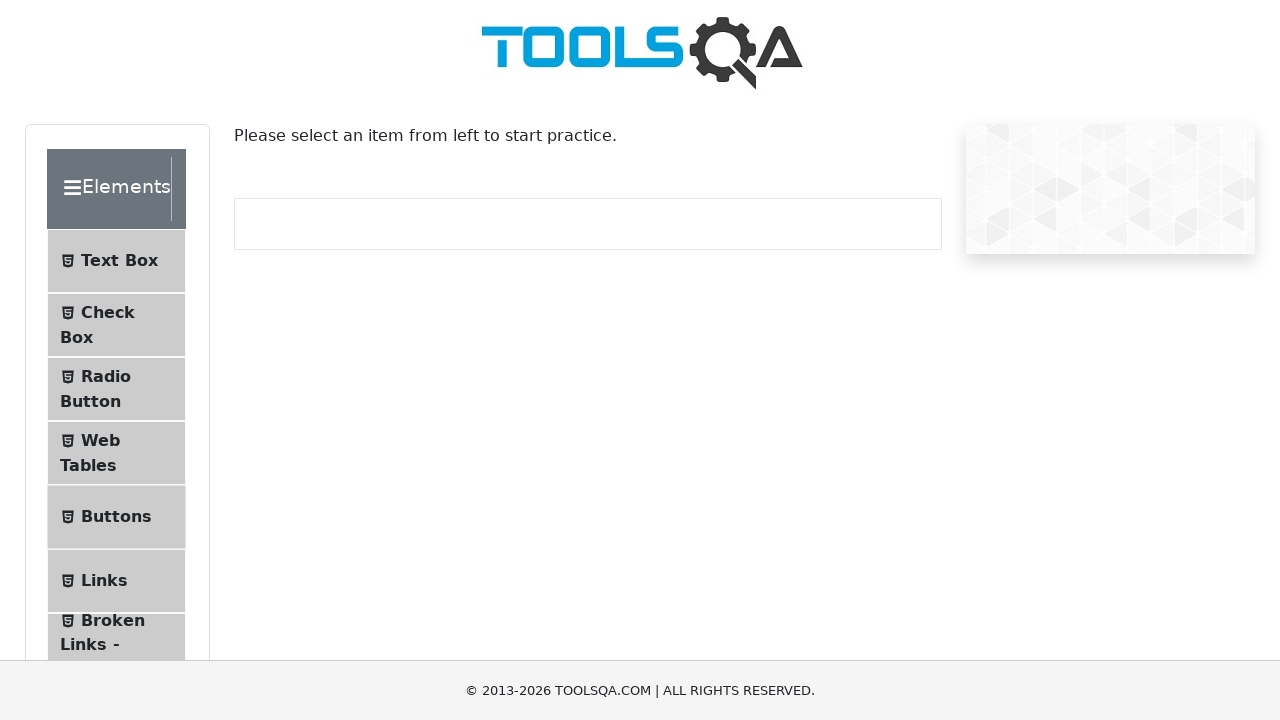

Clicked Links menu item at (116, 581) on #item-5
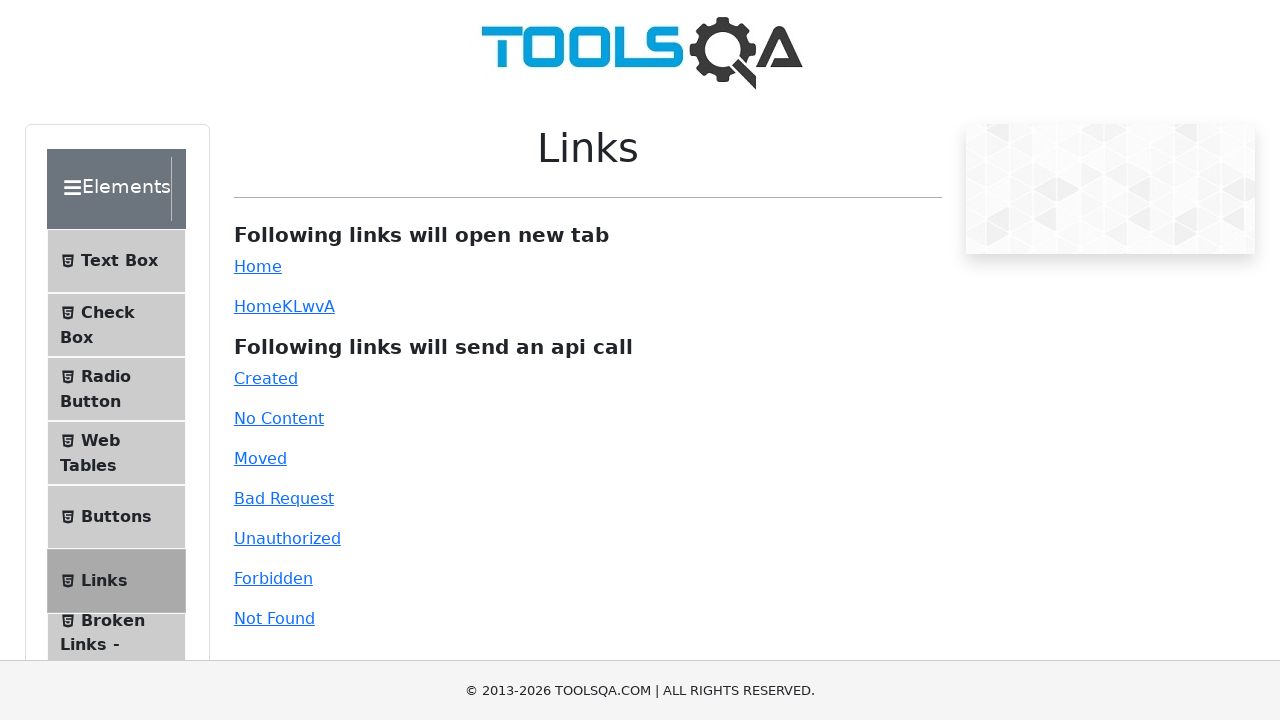

Clicked Home Page link which opened in a new tab at (258, 266) on #simpleLink
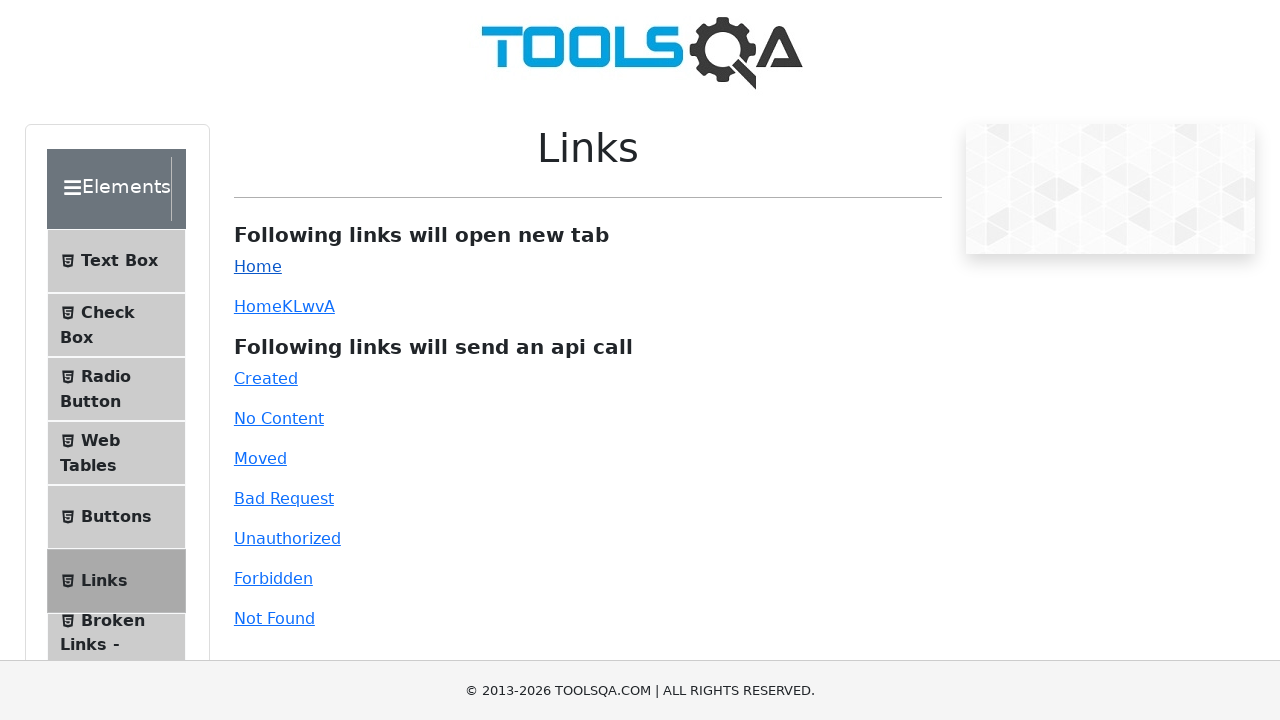

New tab loaded and ready
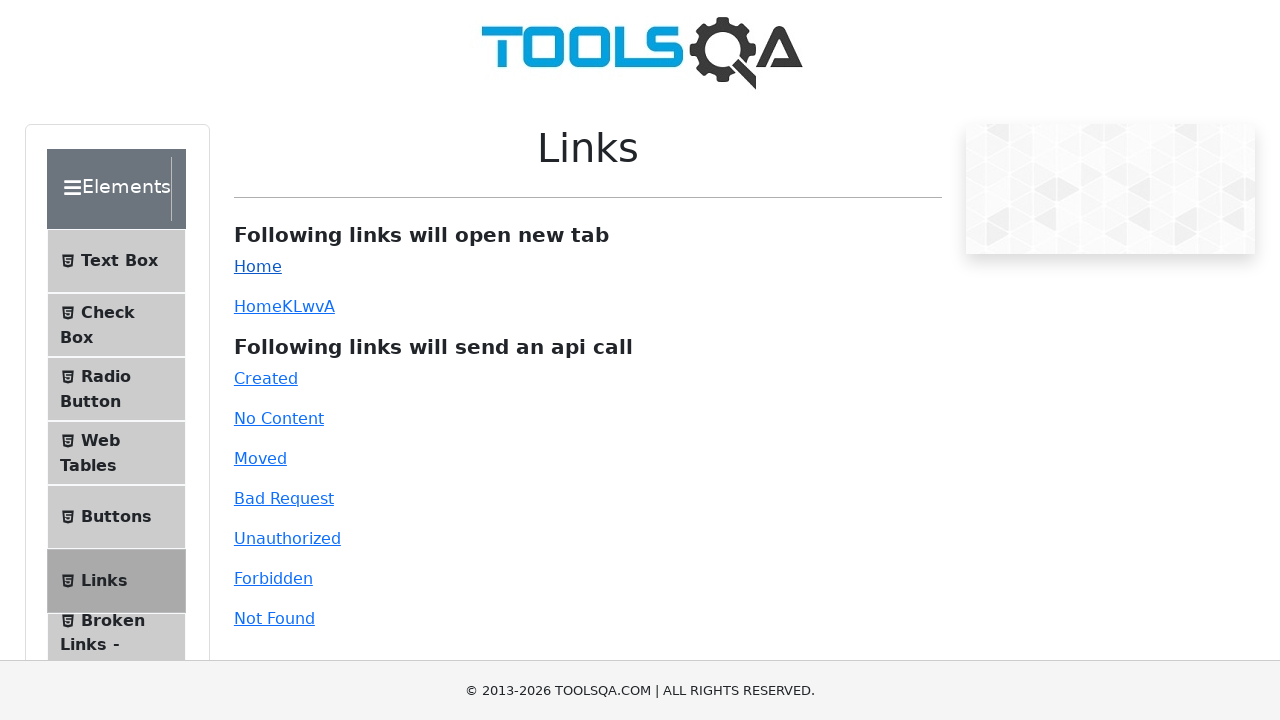

Verified new tab URL is https://demoqa.com/
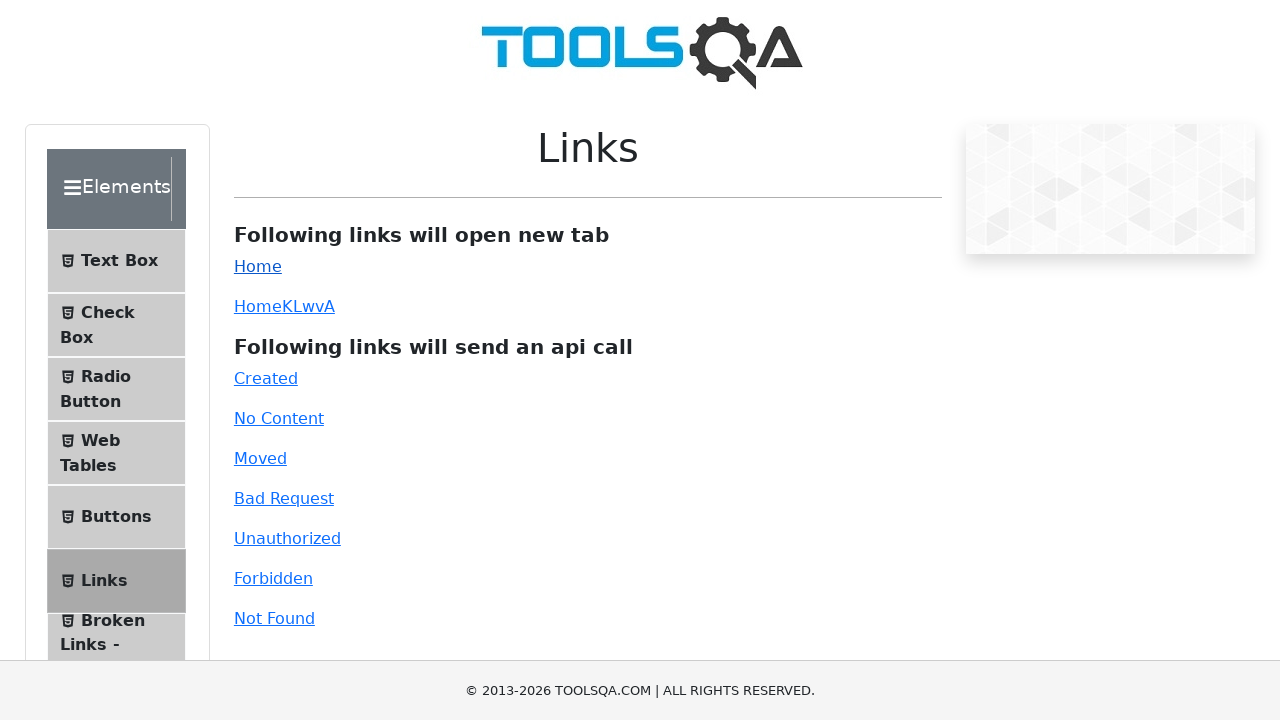

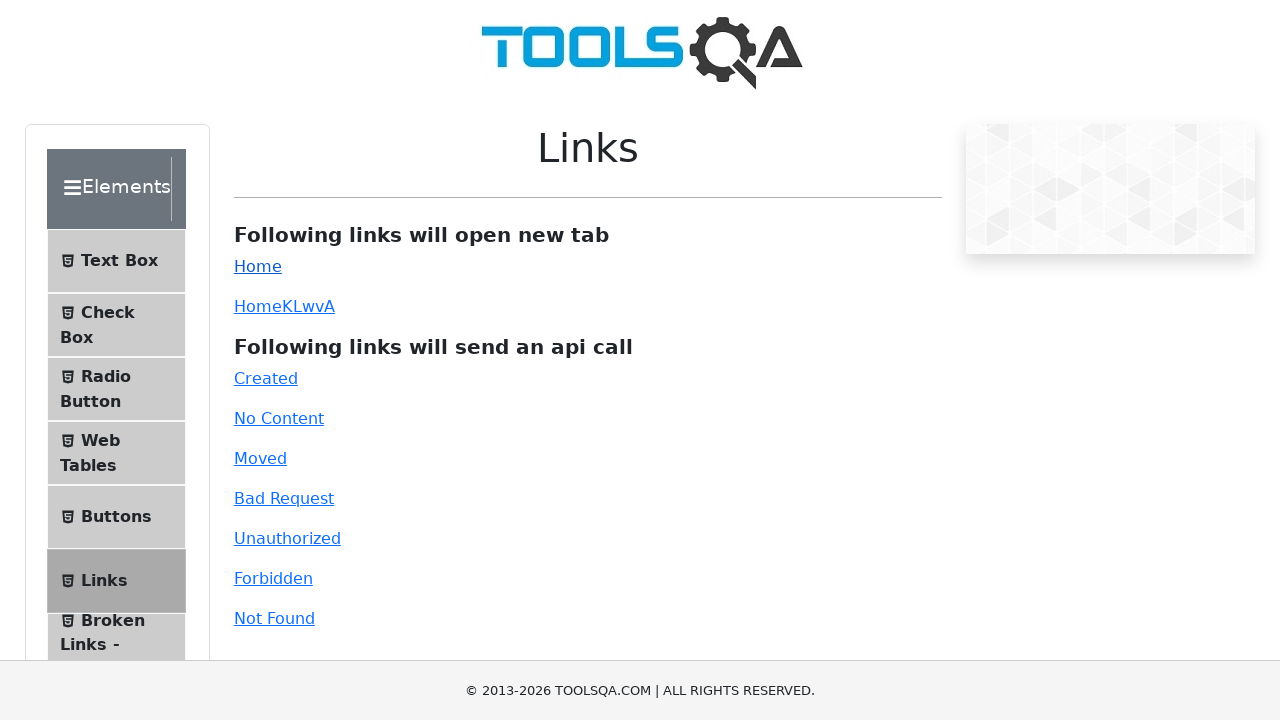